Tests clearing the complete state of all items by checking and then unchecking the toggle-all checkbox

Starting URL: https://demo.playwright.dev/todomvc

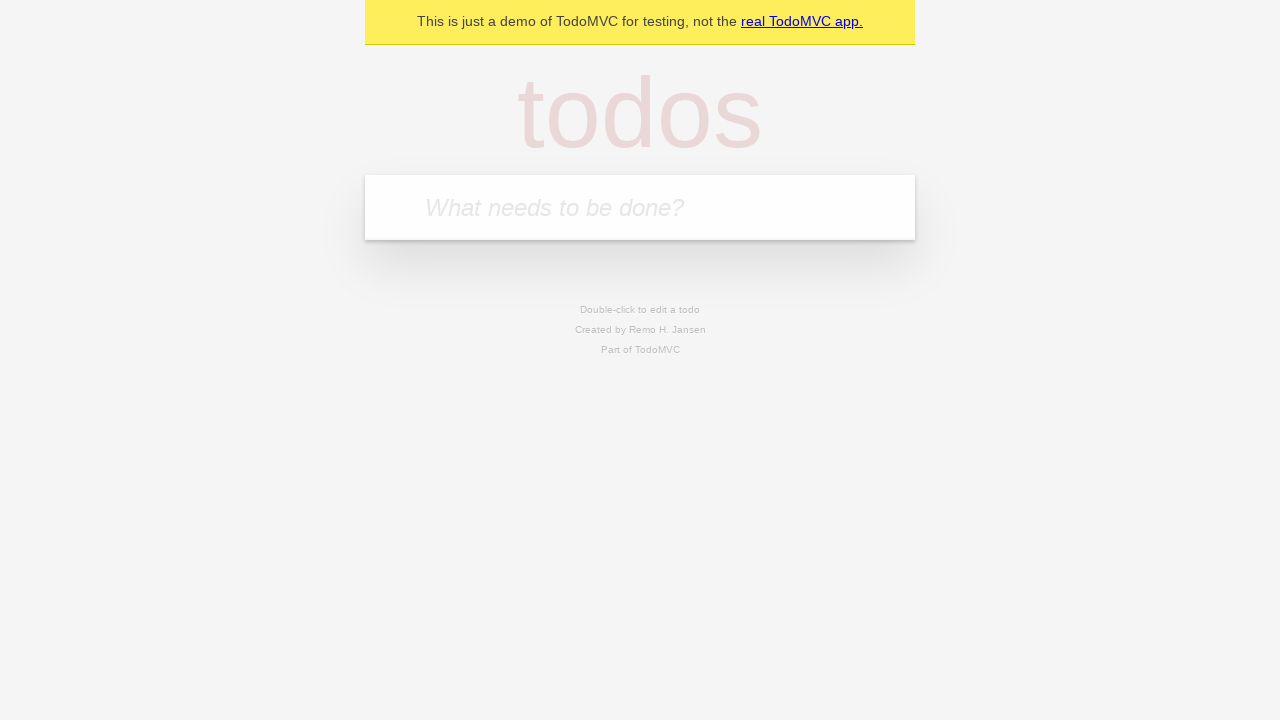

Filled todo input with 'buy some cheese' on internal:attr=[placeholder="What needs to be done?"i]
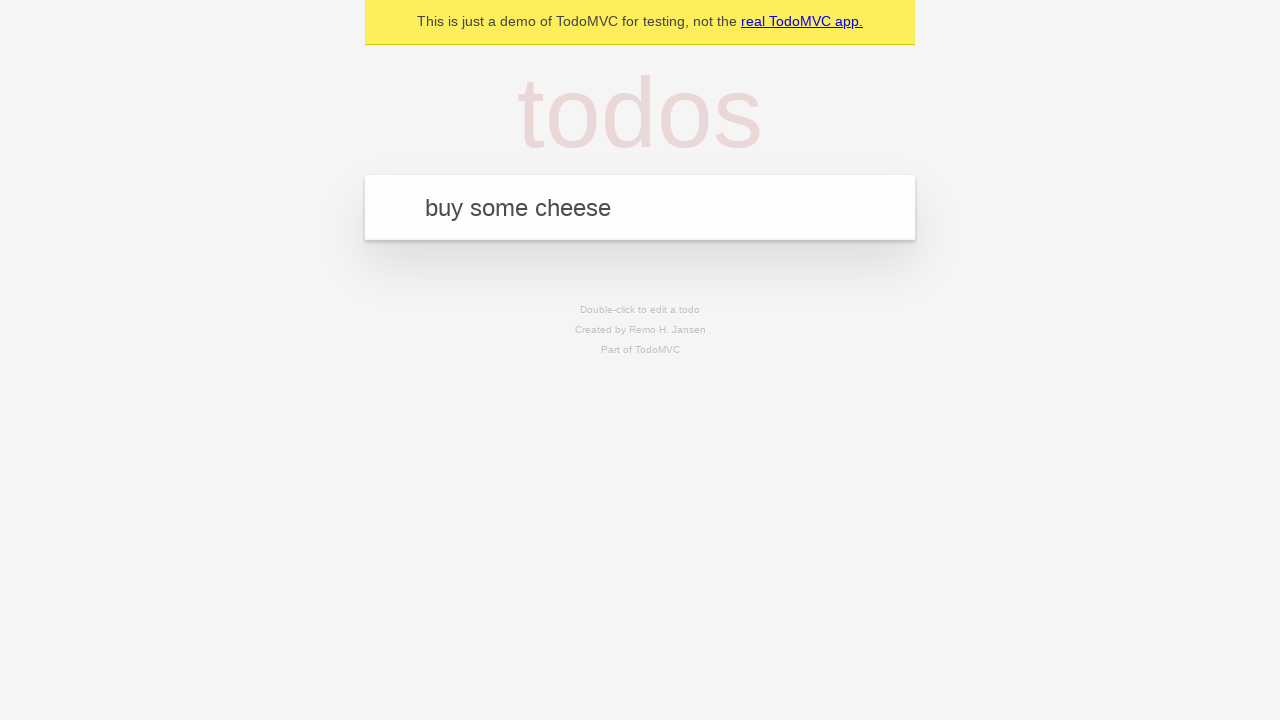

Pressed Enter to create todo 'buy some cheese' on internal:attr=[placeholder="What needs to be done?"i]
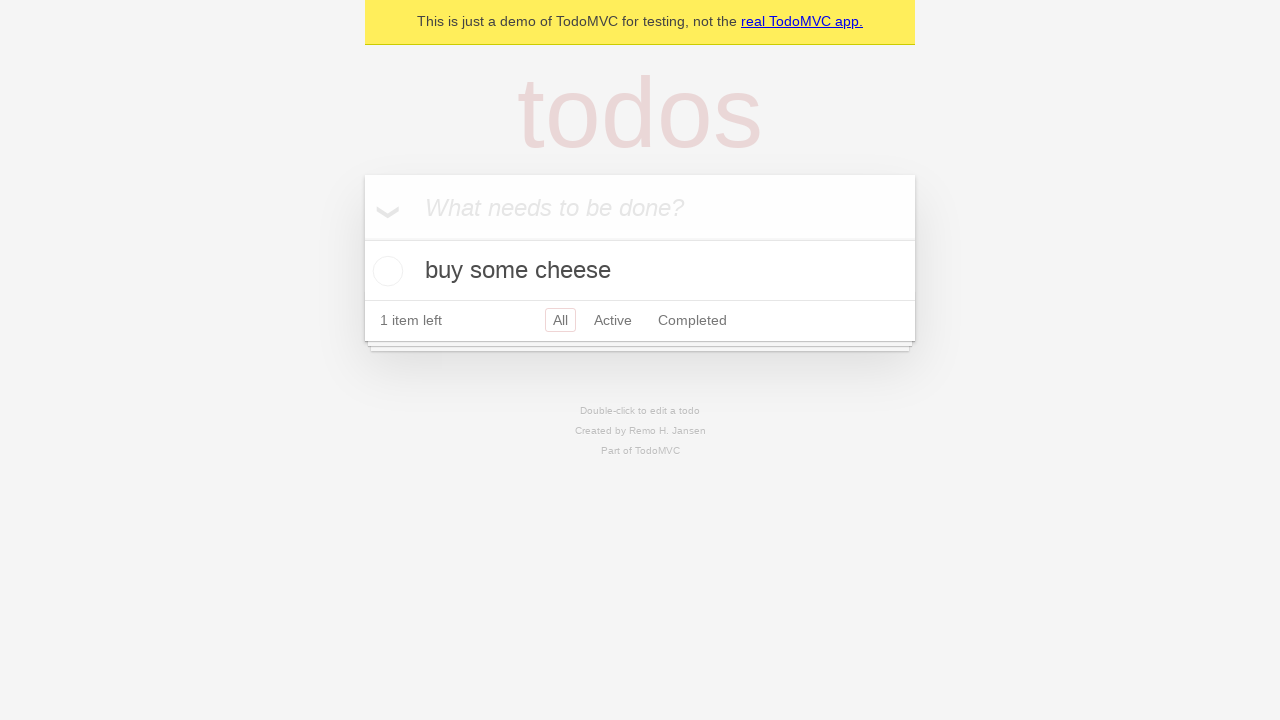

Filled todo input with 'feed the cat' on internal:attr=[placeholder="What needs to be done?"i]
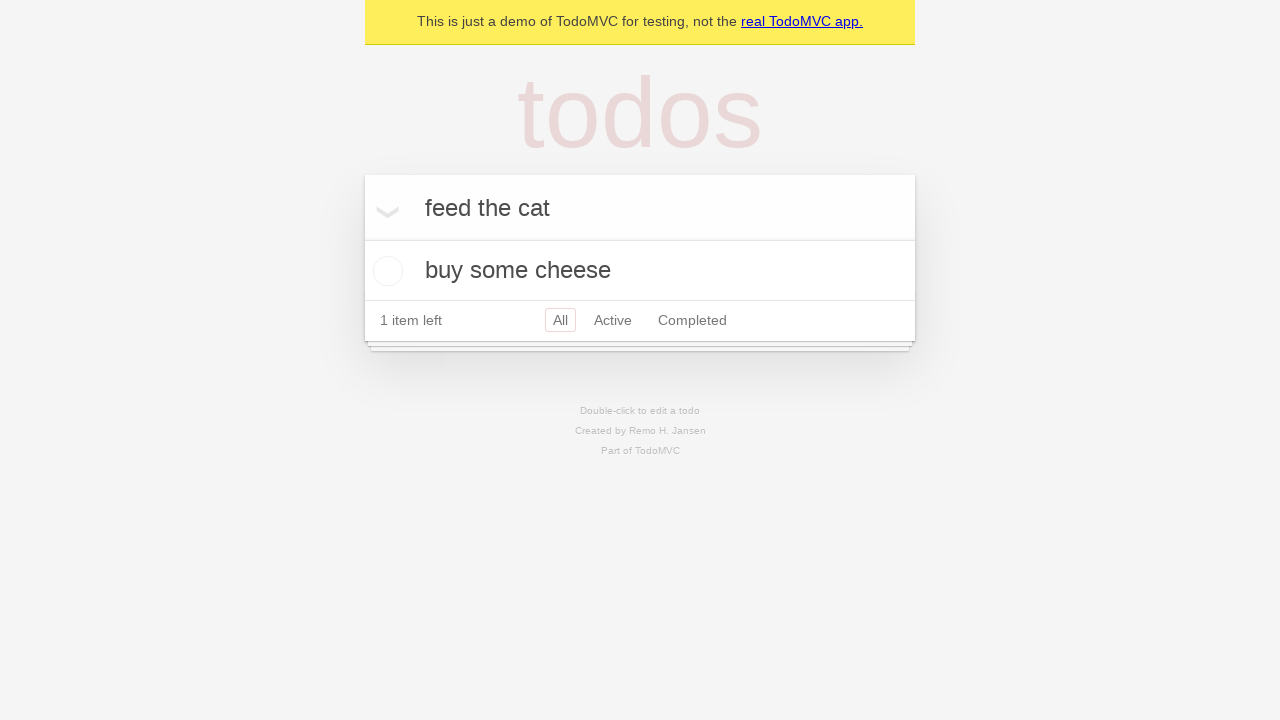

Pressed Enter to create todo 'feed the cat' on internal:attr=[placeholder="What needs to be done?"i]
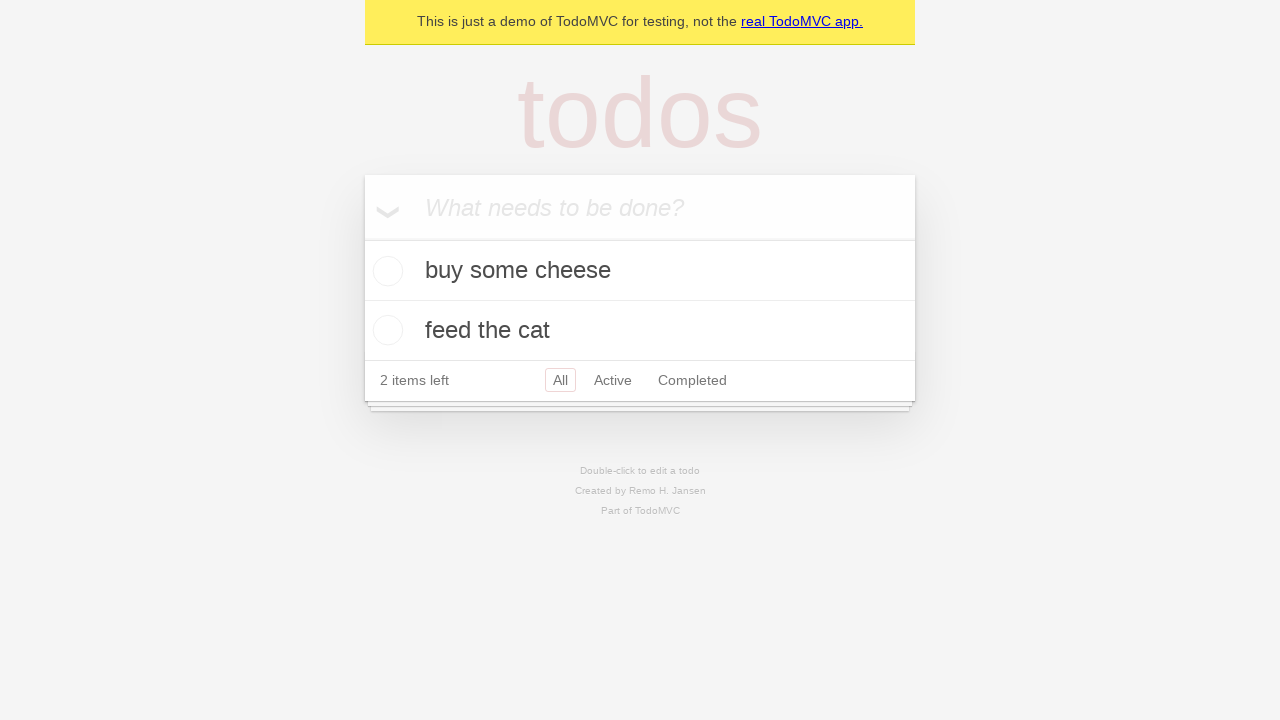

Filled todo input with 'book a doctors appointment' on internal:attr=[placeholder="What needs to be done?"i]
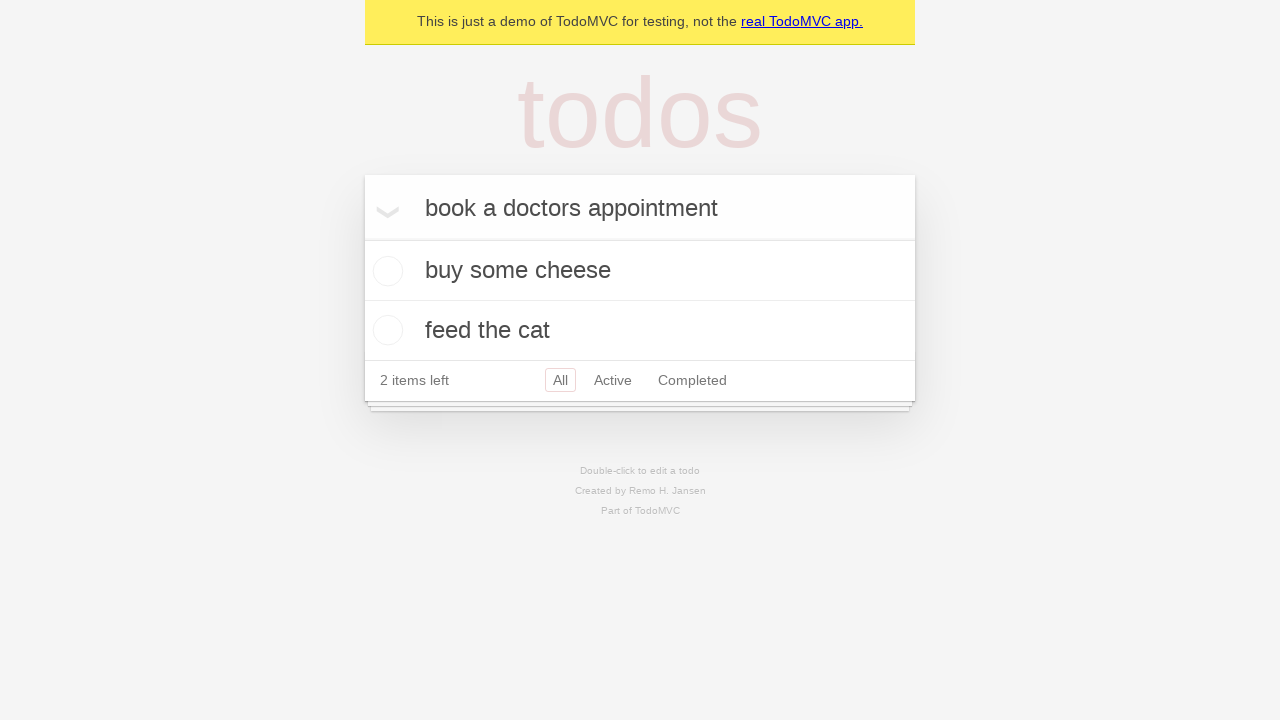

Pressed Enter to create todo 'book a doctors appointment' on internal:attr=[placeholder="What needs to be done?"i]
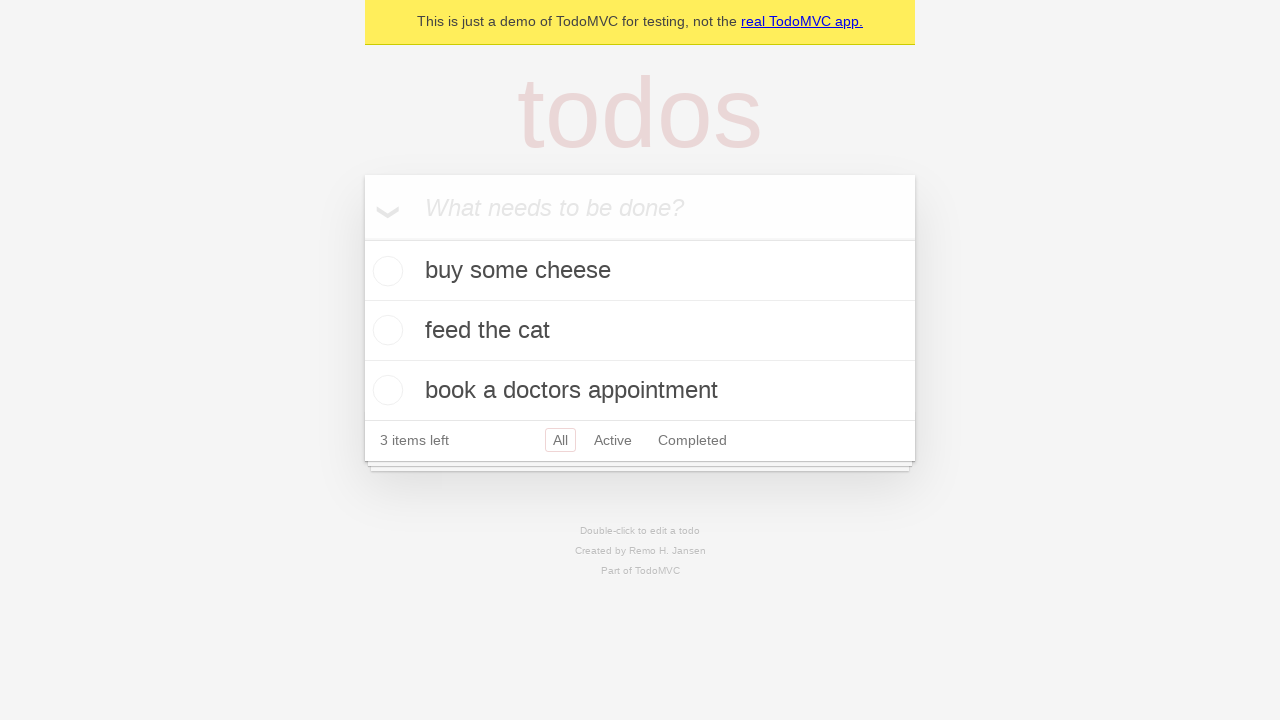

Checked the toggle-all checkbox to mark all items as complete at (362, 238) on internal:label="Mark all as complete"i
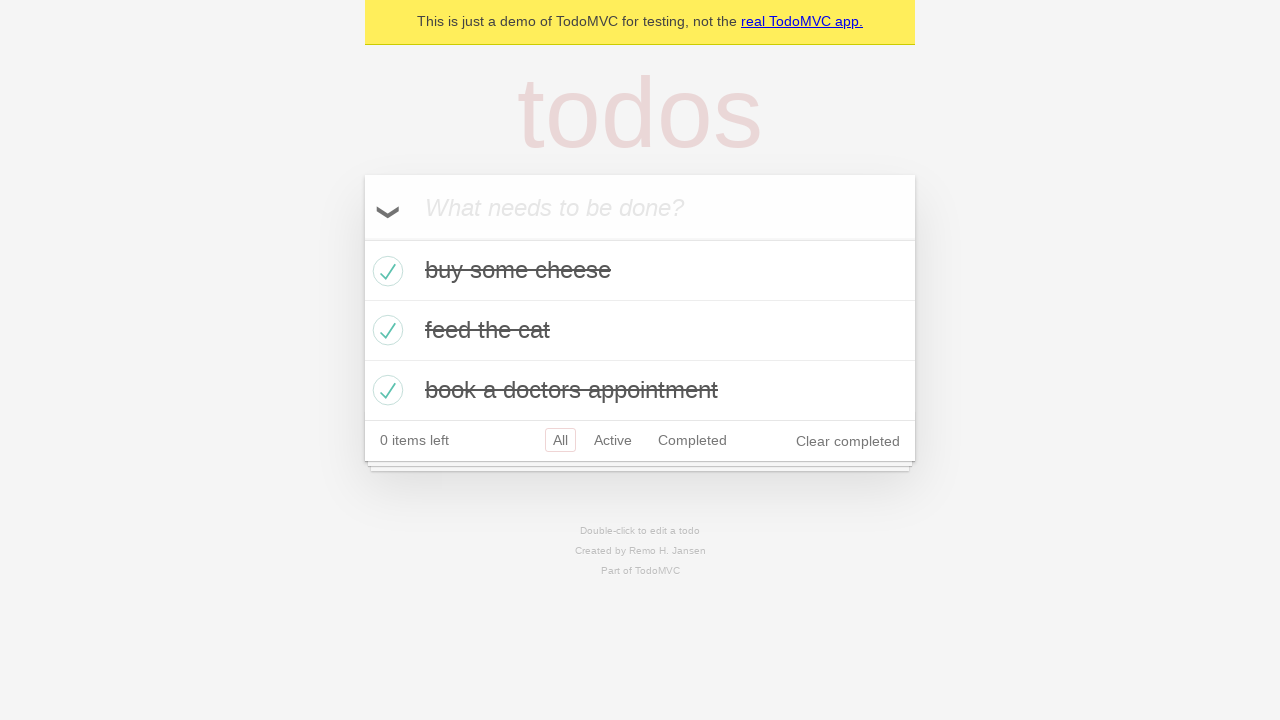

Unchecked the toggle-all checkbox to clear the complete state of all items at (362, 238) on internal:label="Mark all as complete"i
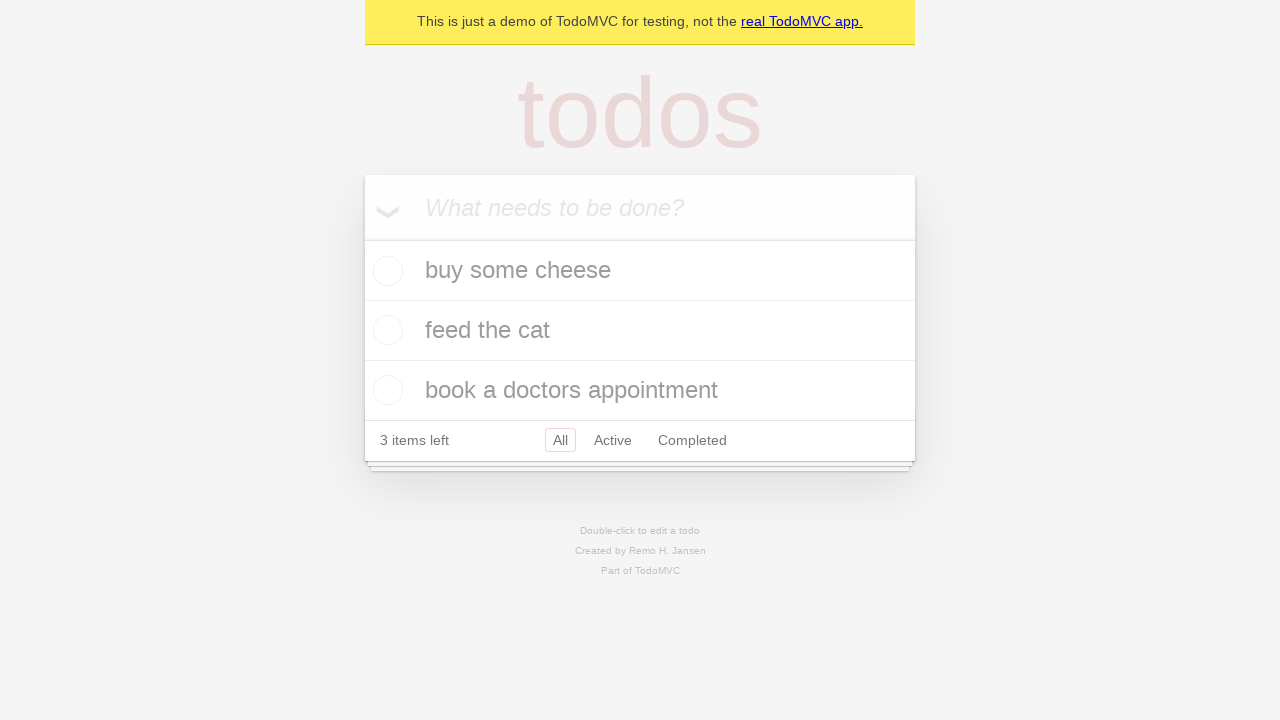

Waited for todo items to update after unchecking toggle-all
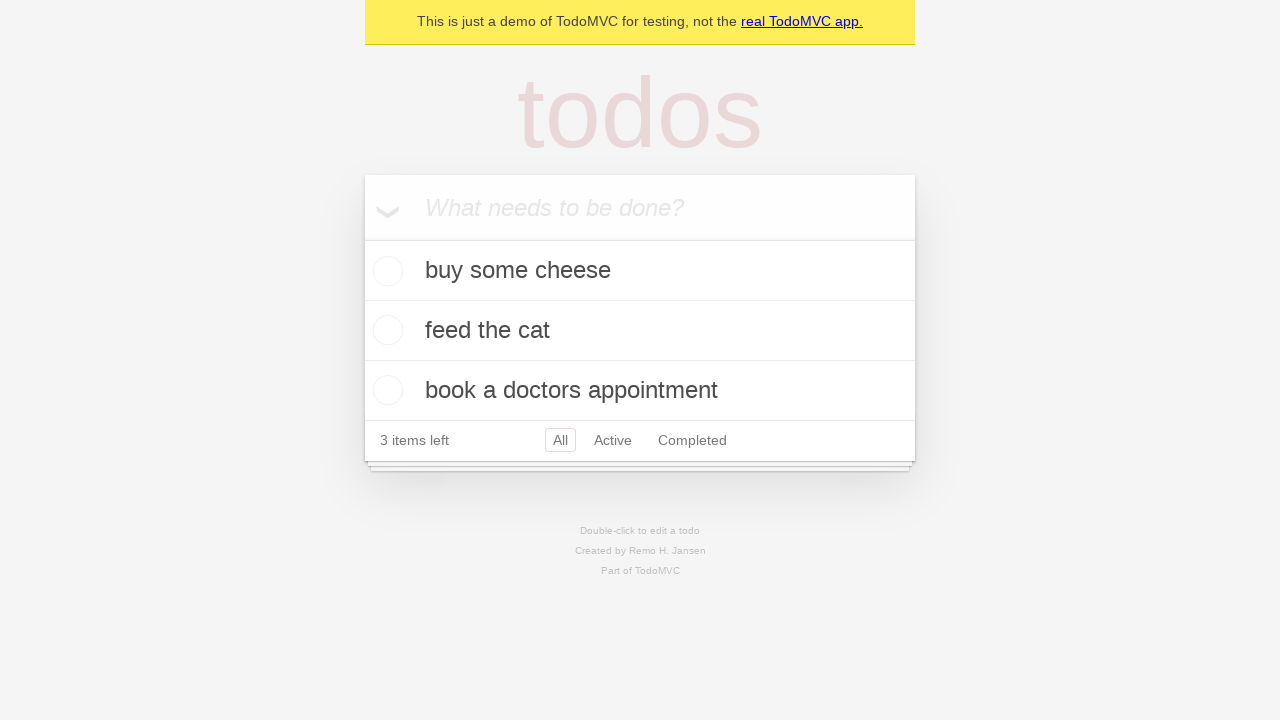

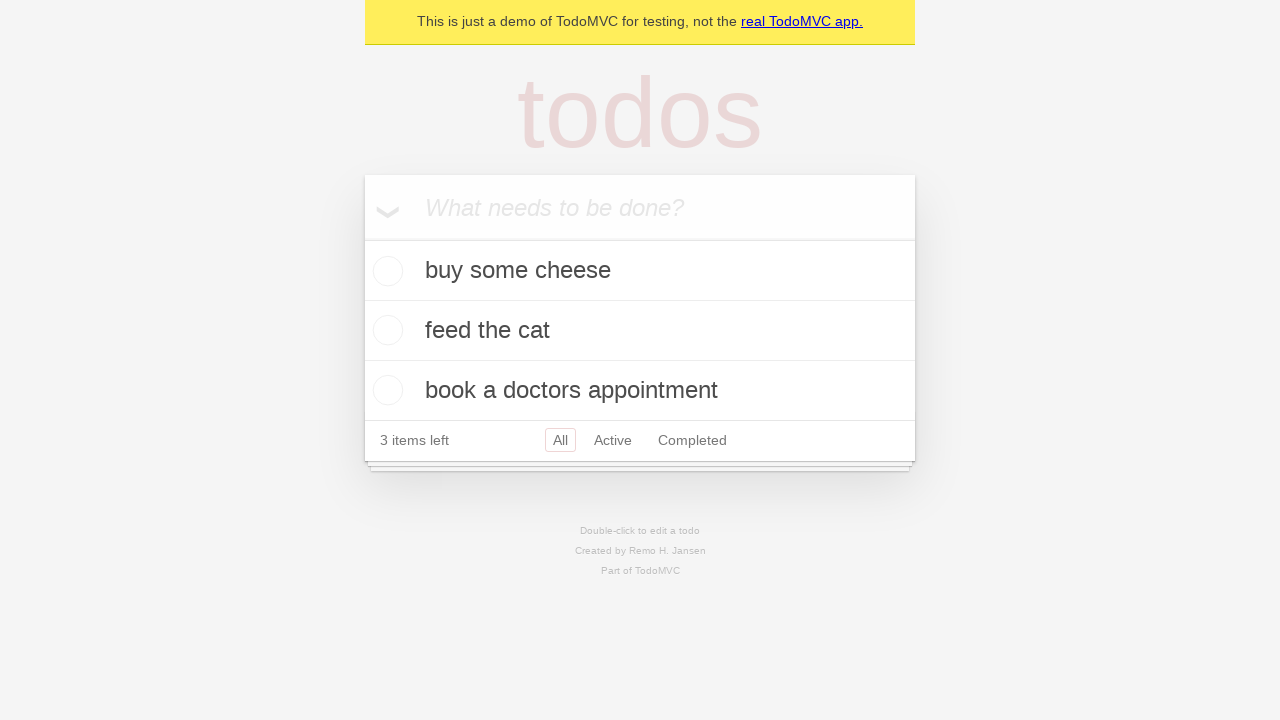